Tests clicking the Selenide examples link navigates to the GitHub Selenide examples organization page

Starting URL: https://selenide.org/quick-start.html

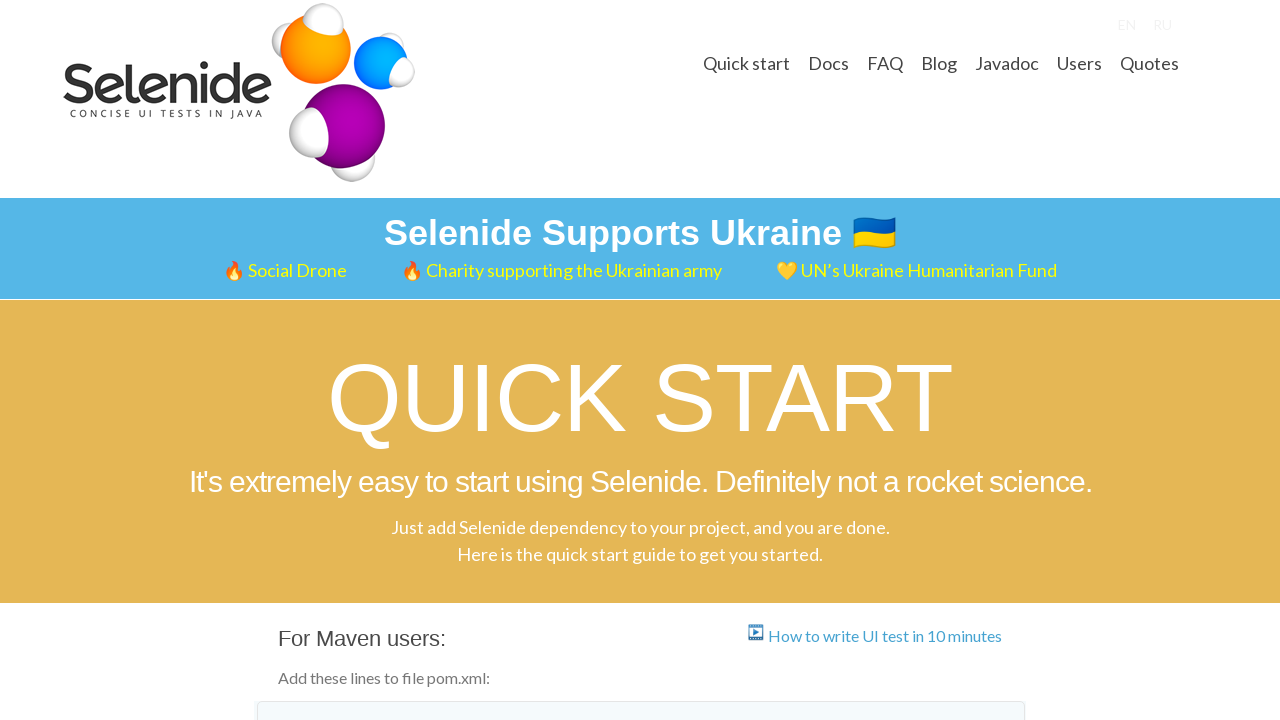

Located 'Selenide examples' link
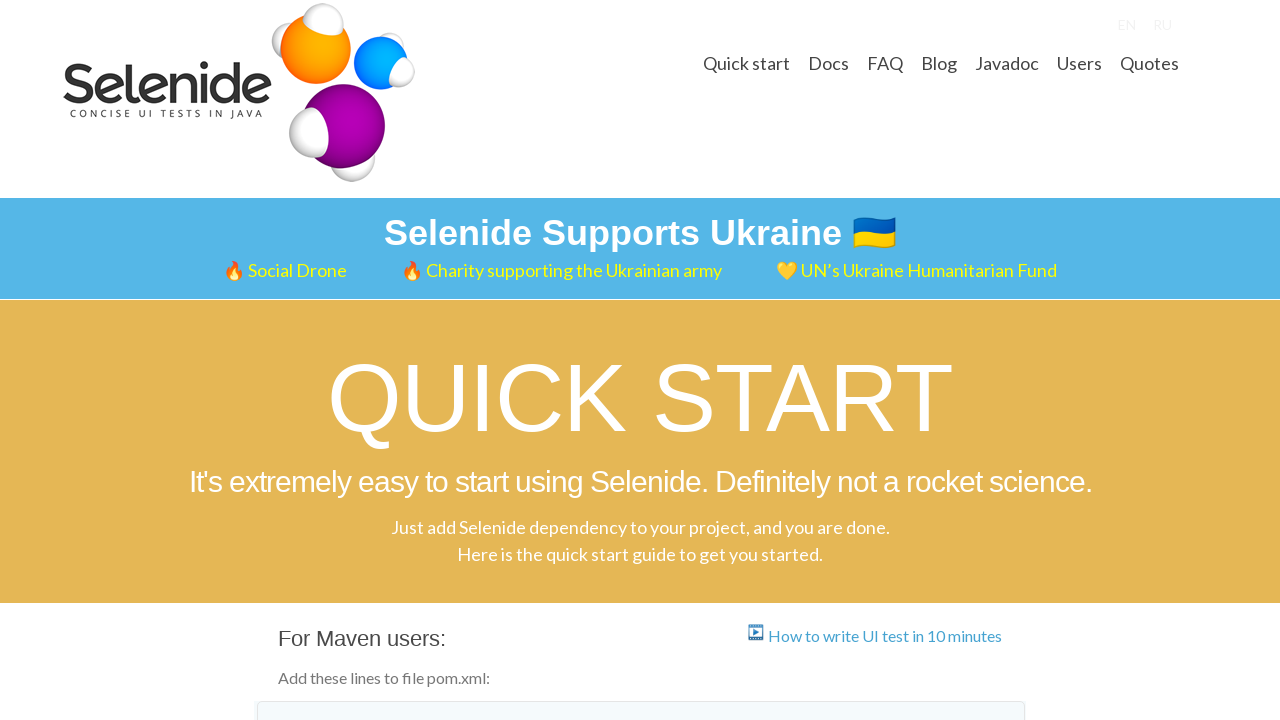

Verified link href is correct (https://github.com/selenide-examples)
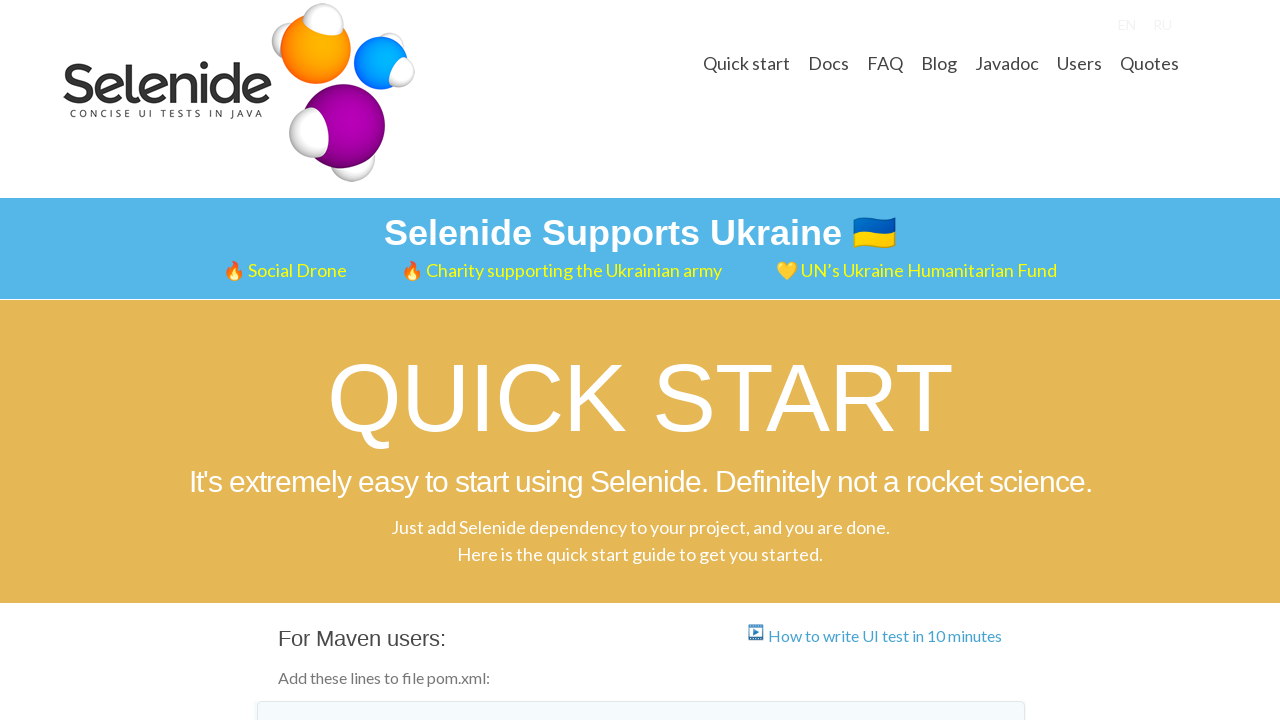

Clicked 'Selenide examples' link at (423, 361) on a:has-text('Selenide examples')
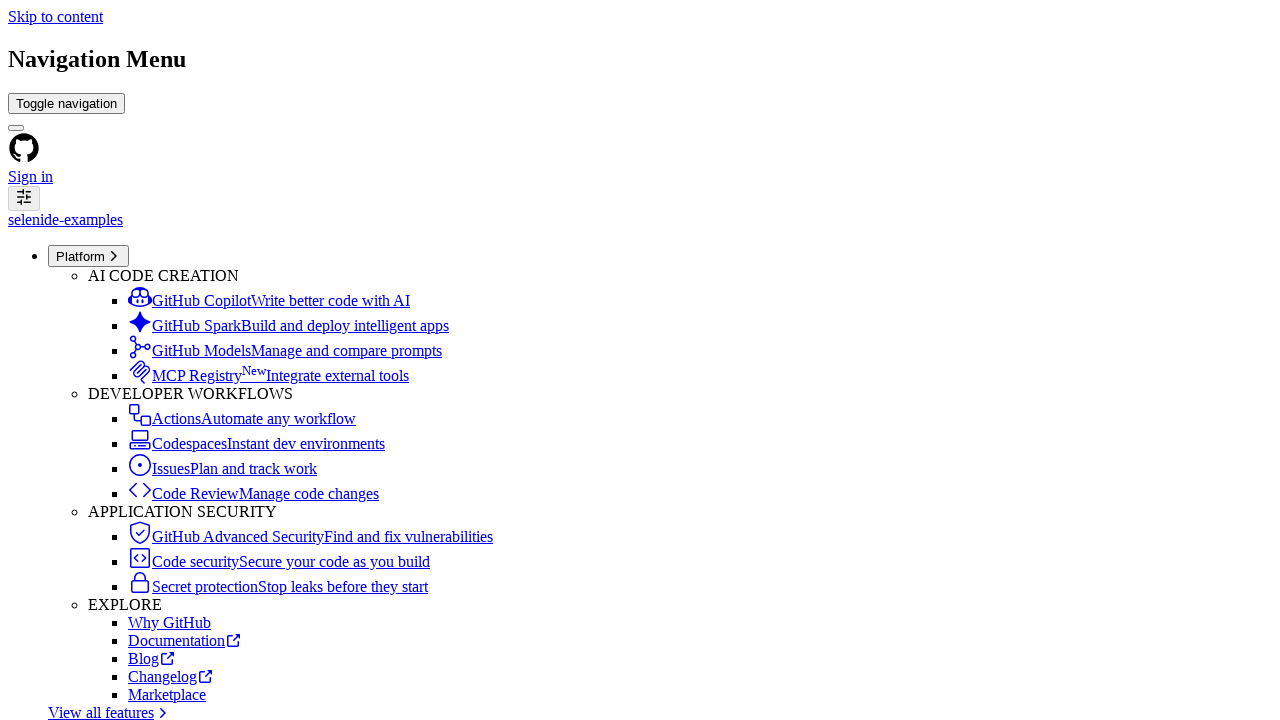

GitHub organization page loaded (orghead element appeared)
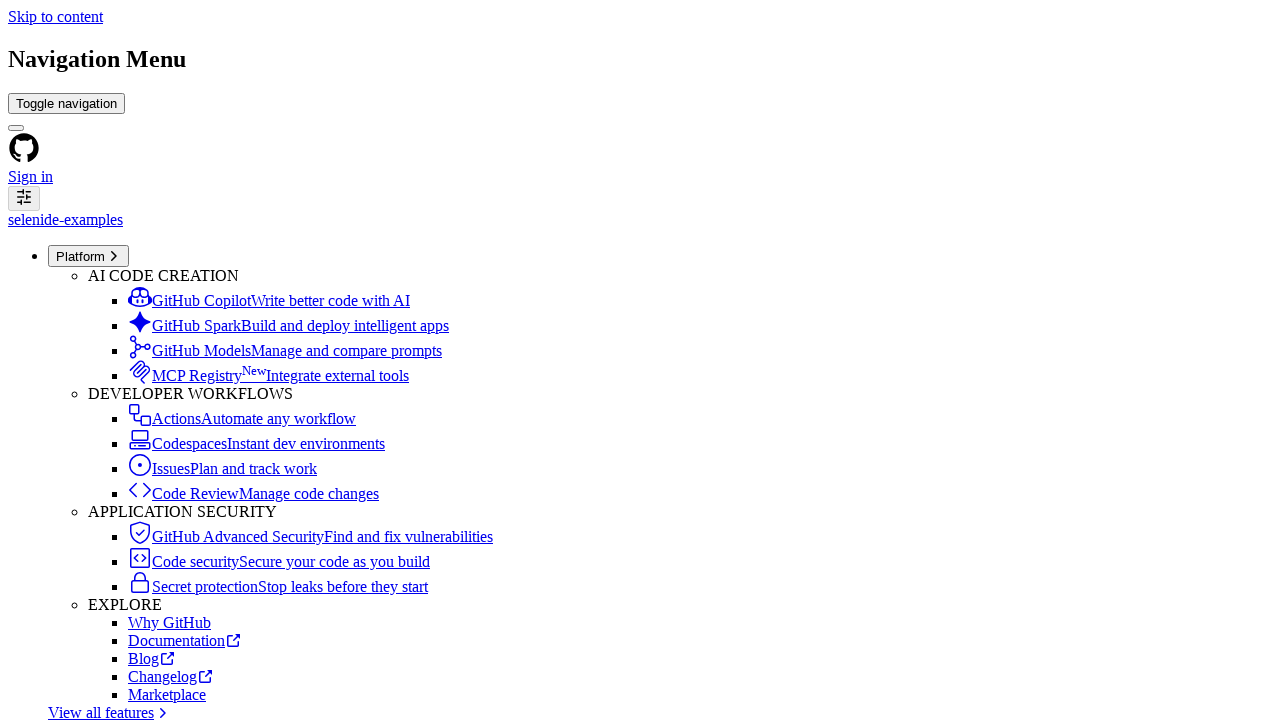

Verified 'Selenide examples' text is present in organization header
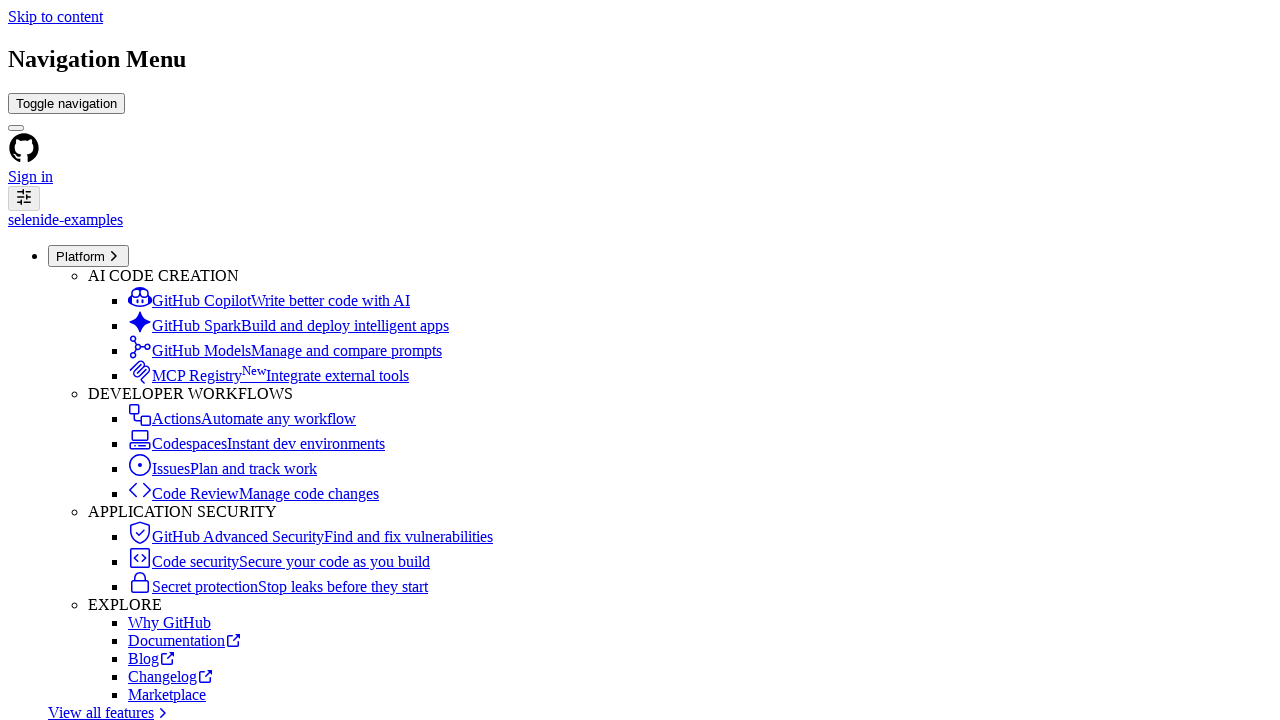

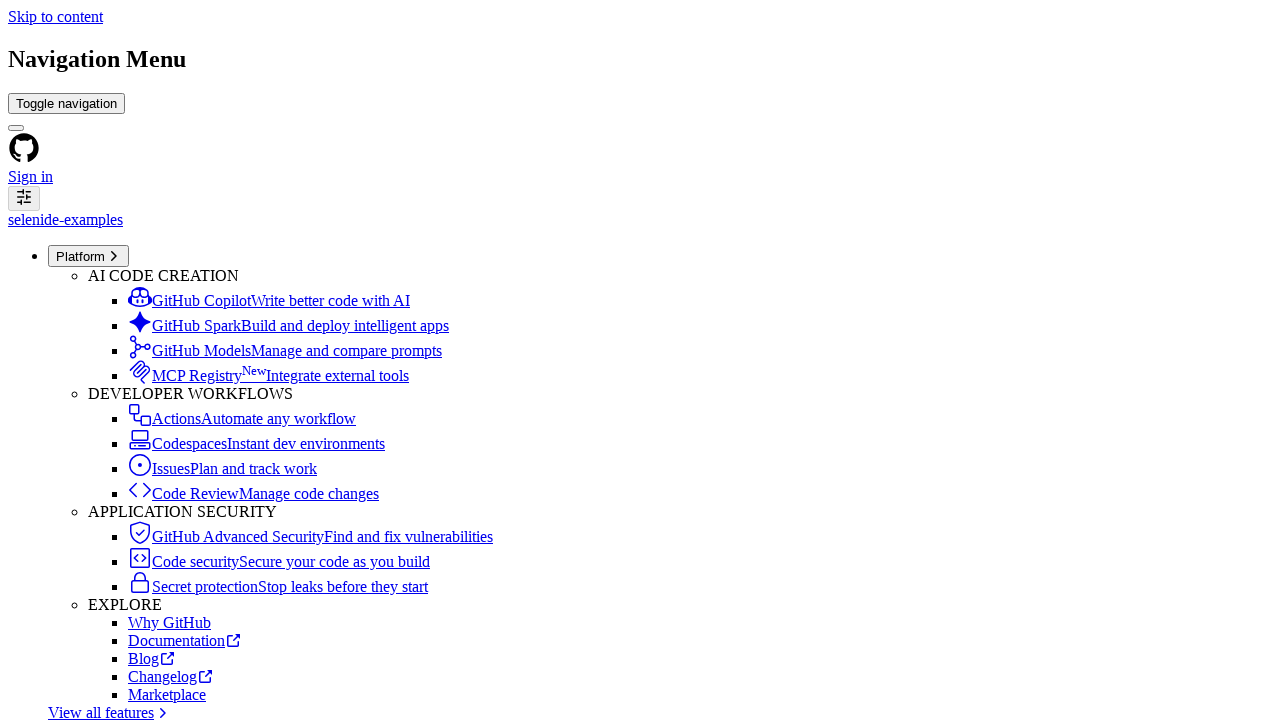